Navigates to a RadioKing radio player widget and verifies that the artist and title elements are present and loaded on the page.

Starting URL: https://www.radioking.com/widgets/player/player.php?id=444

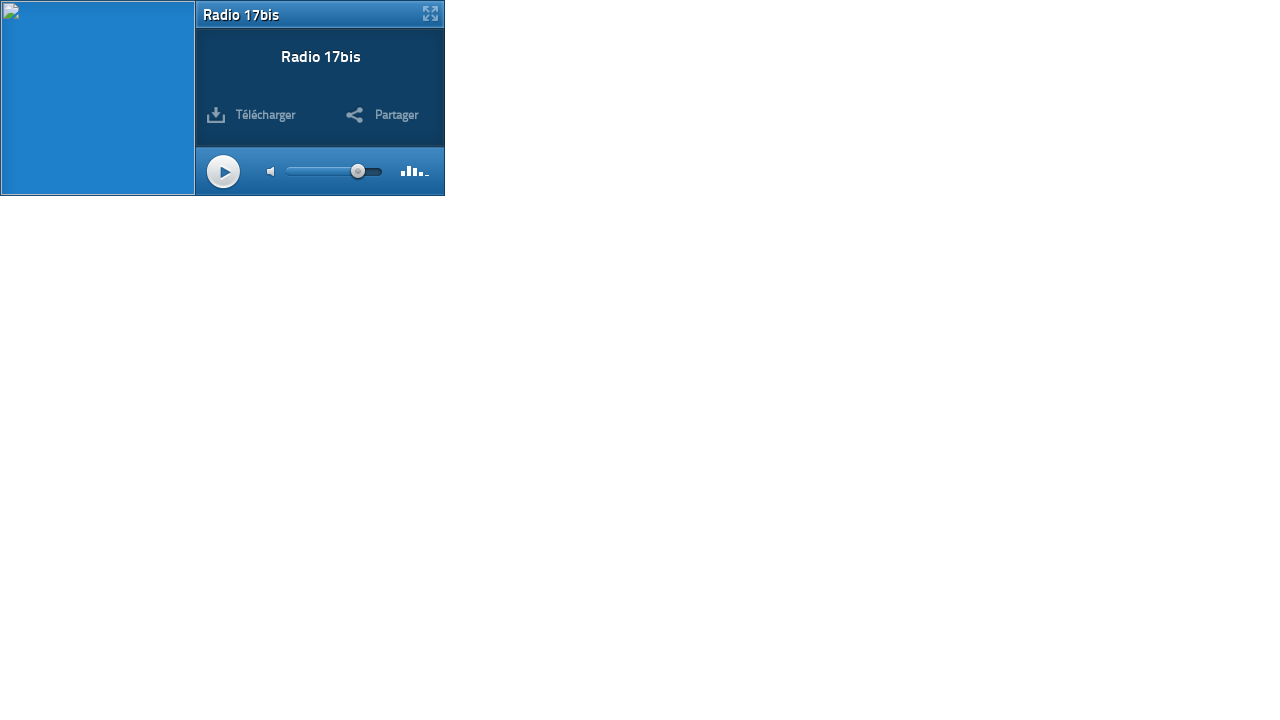

Navigated to RadioKing player widget page
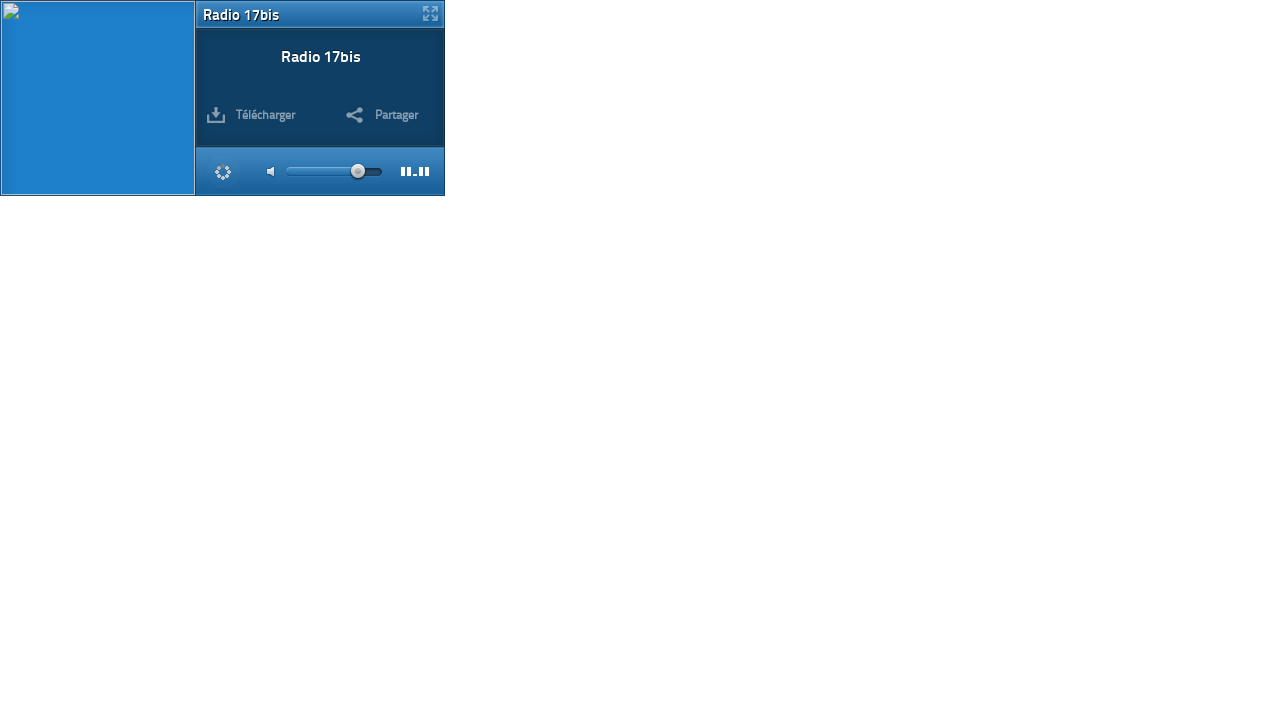

Artist element (#artiste) is visible and loaded
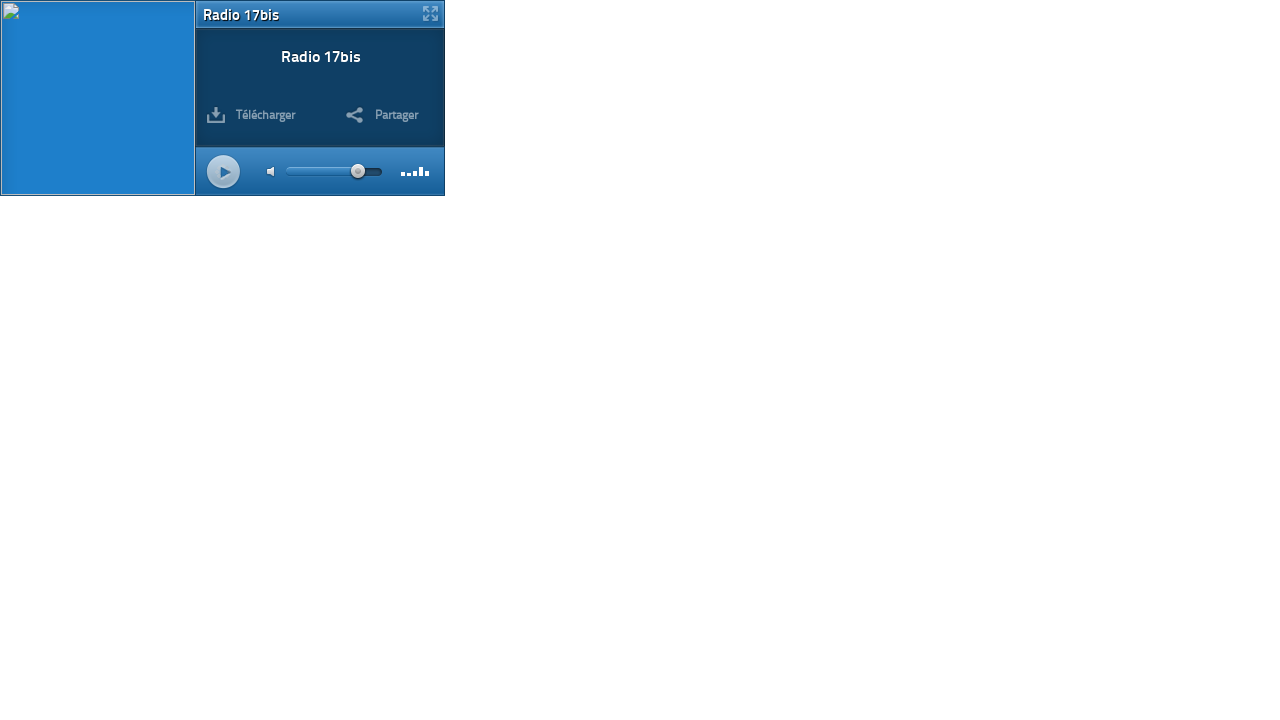

Title element (#titre) is visible and loaded
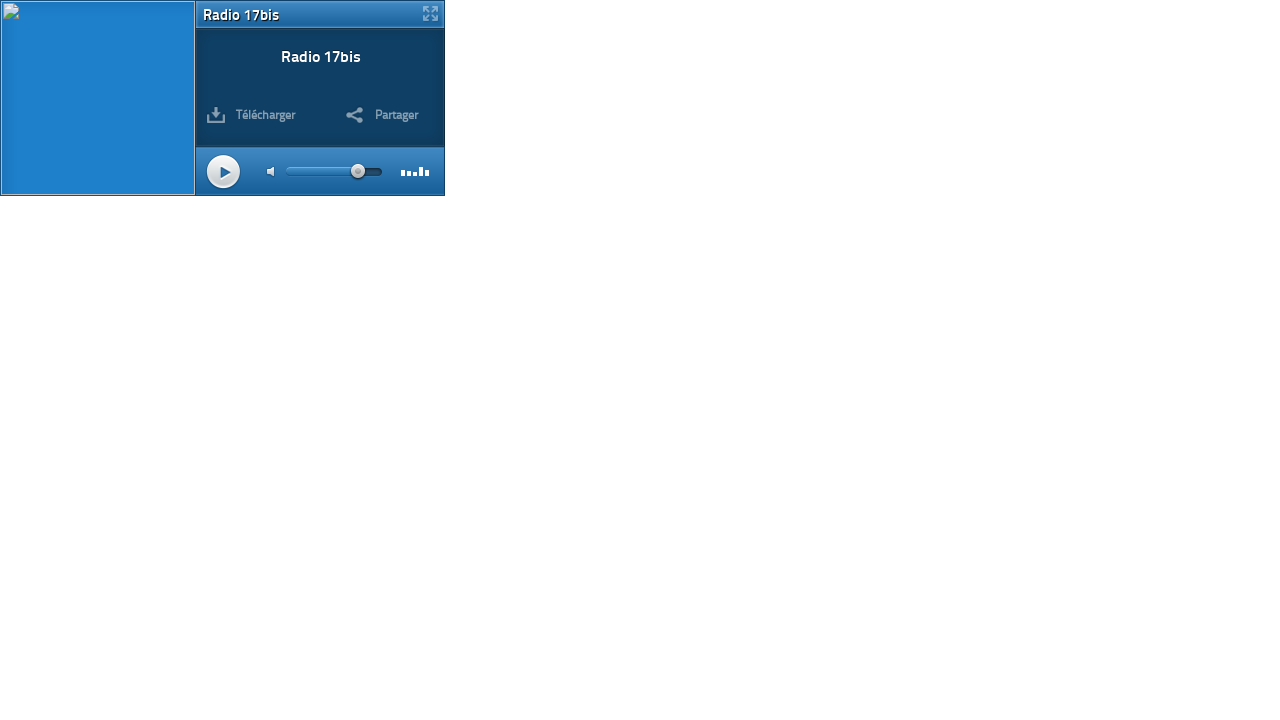

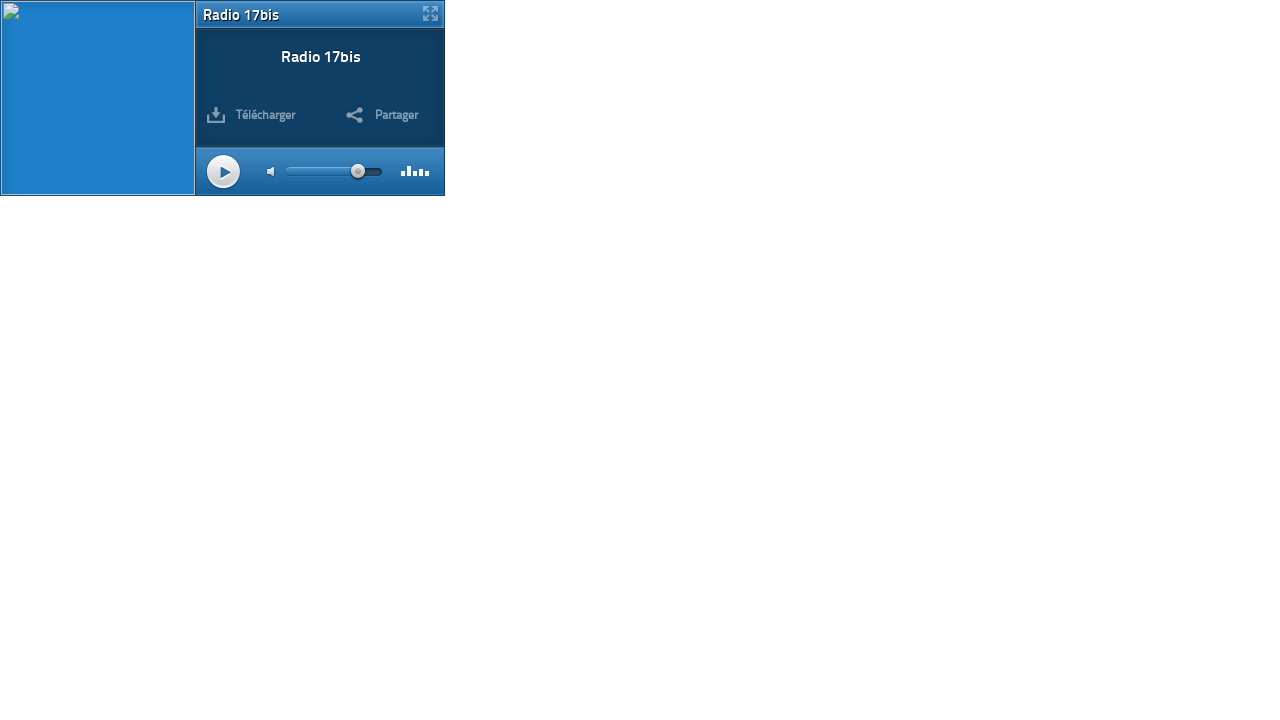